Tests product details page on a tablet viewport (780x700) by clicking on a product and verifying various UI elements including shoe image, icon positions, add to cart button, ratings, product code, size, and price.

Starting URL: https://demo.applitools.com/gridHackathonV2.html

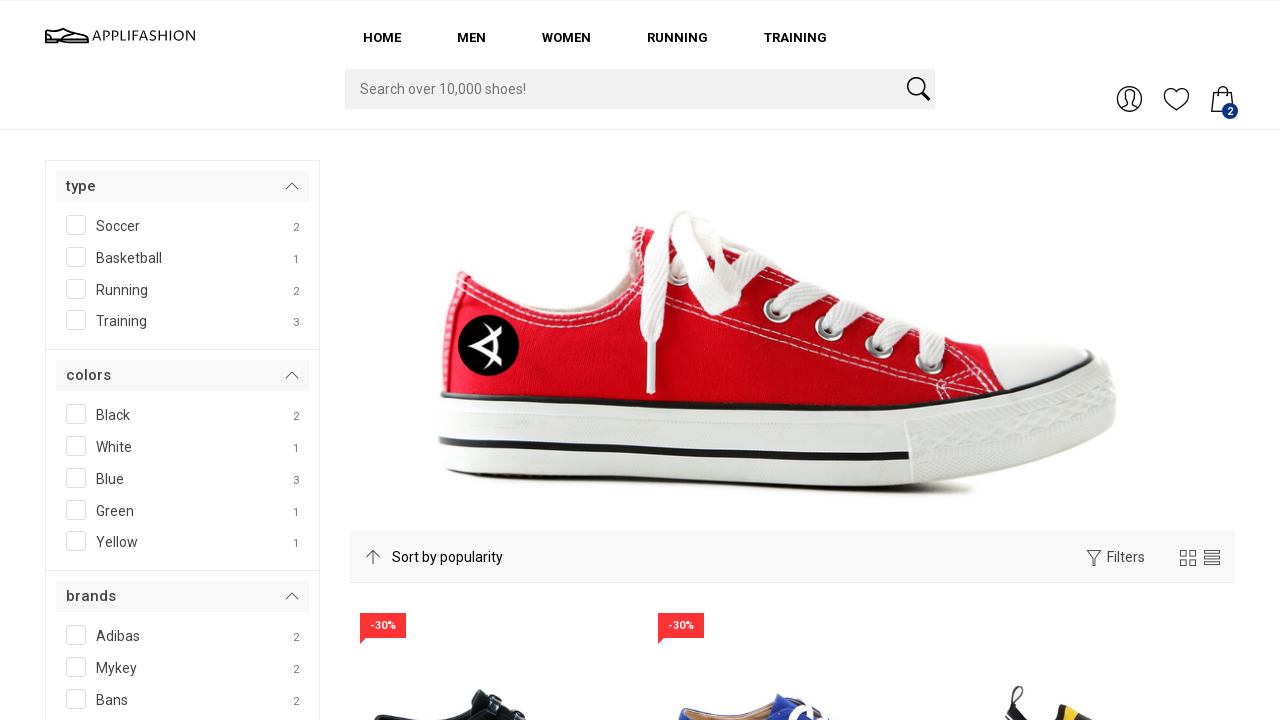

Set viewport to tablet size (780x700)
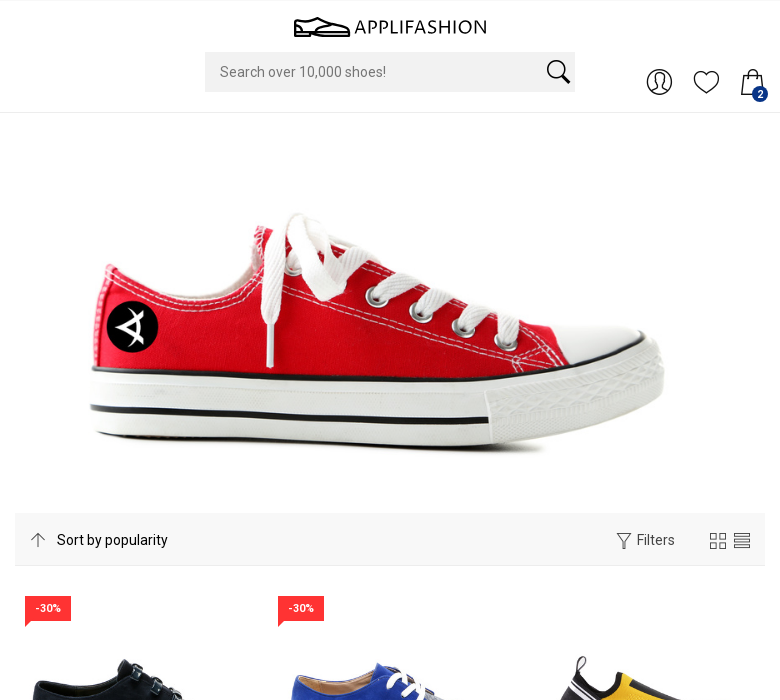

Product element loaded
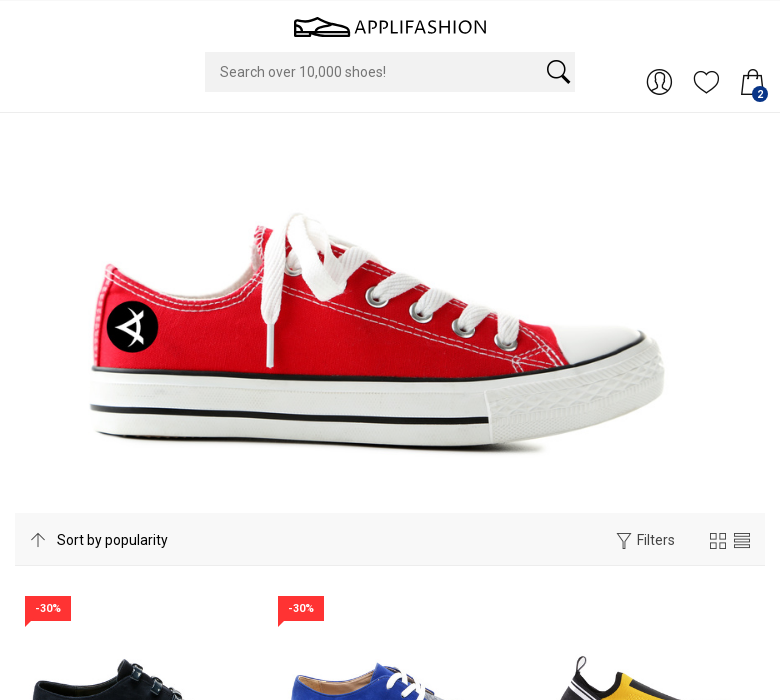

Clicked on product to open product details page at (137, 579) on #product_1
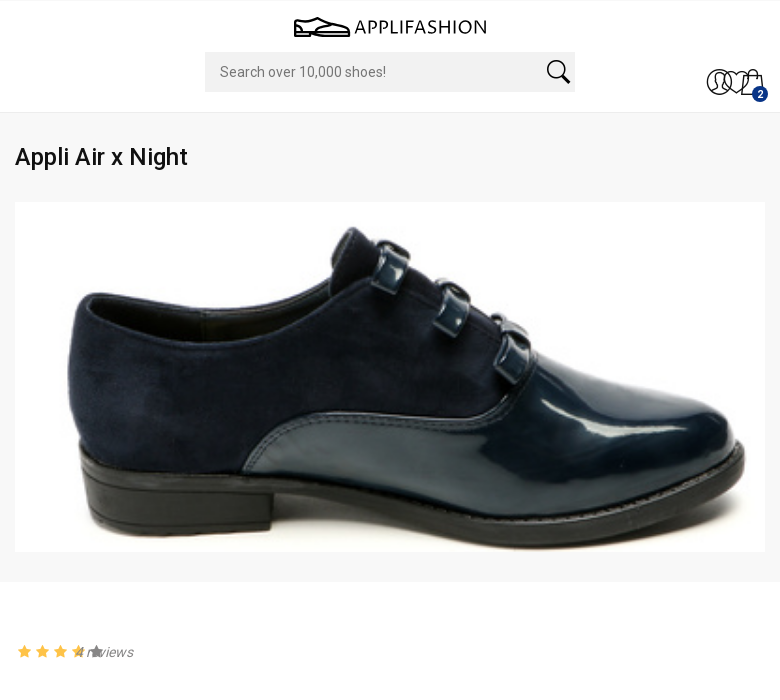

Shoe image loaded on product details page
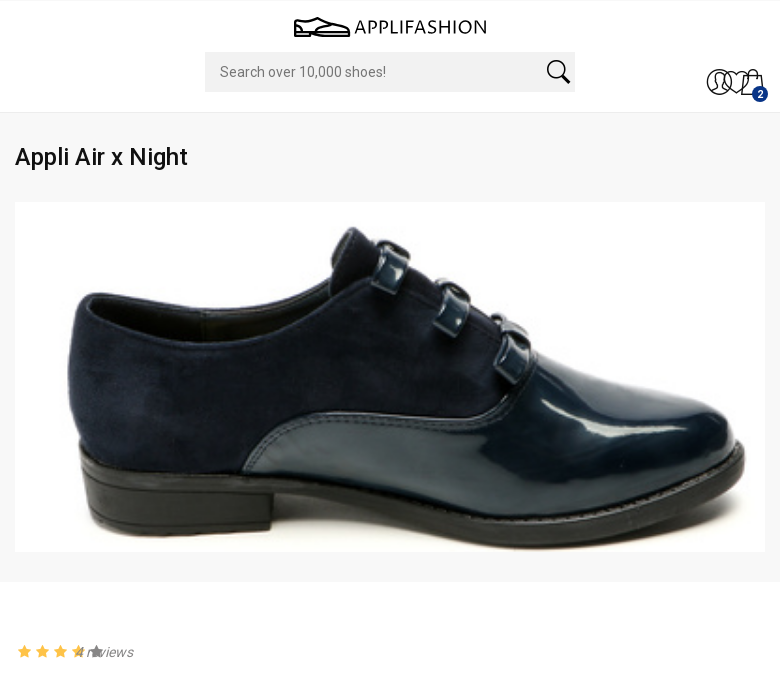

Access link icon is visible
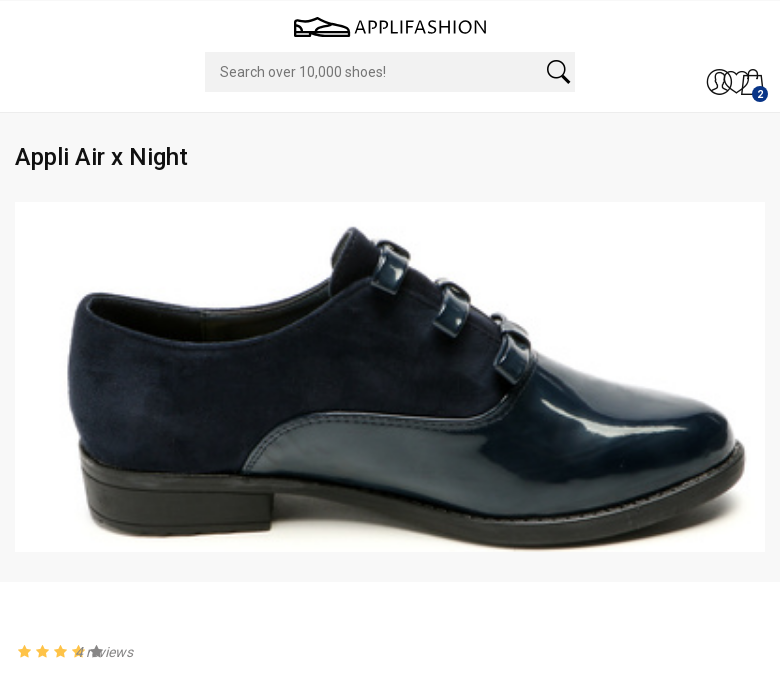

Wishlist icon is visible
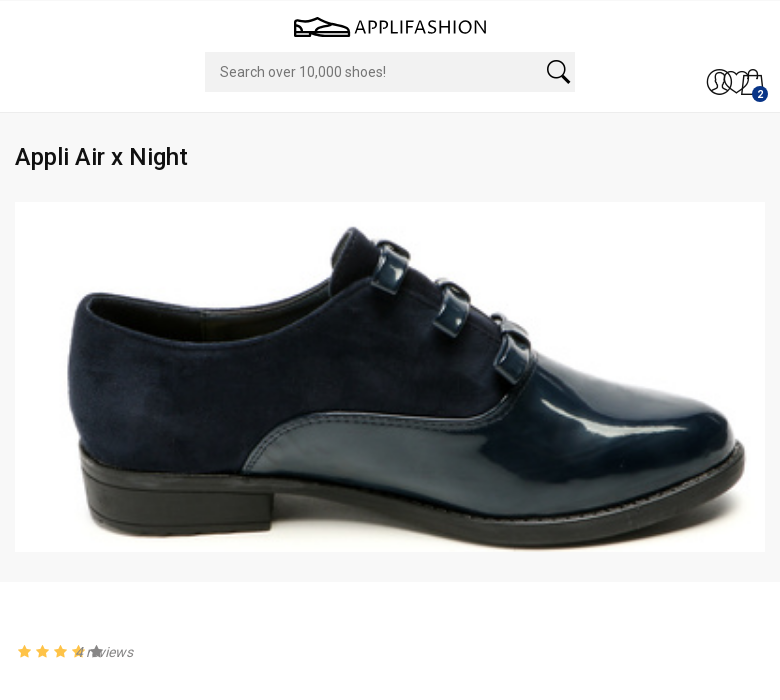

Cart button icon is visible
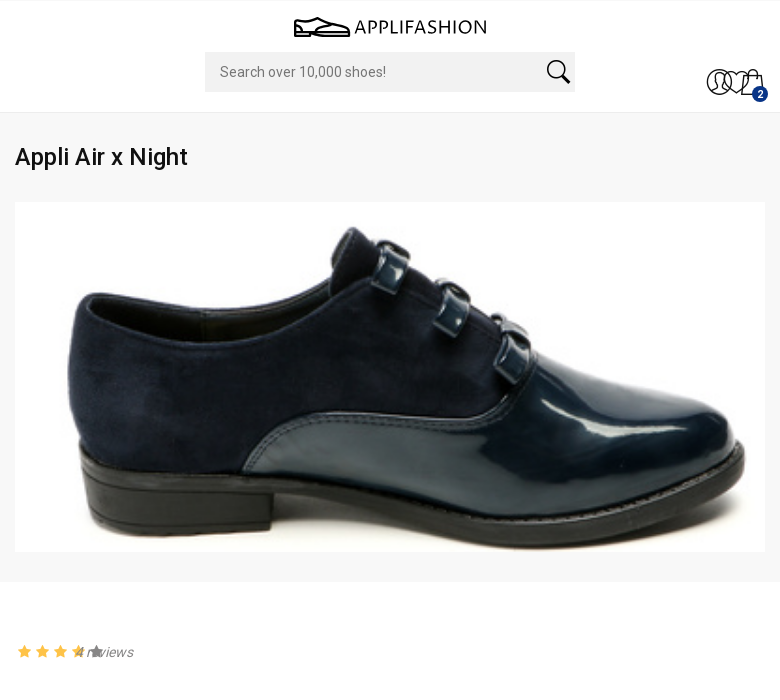

Add to cart button is visible
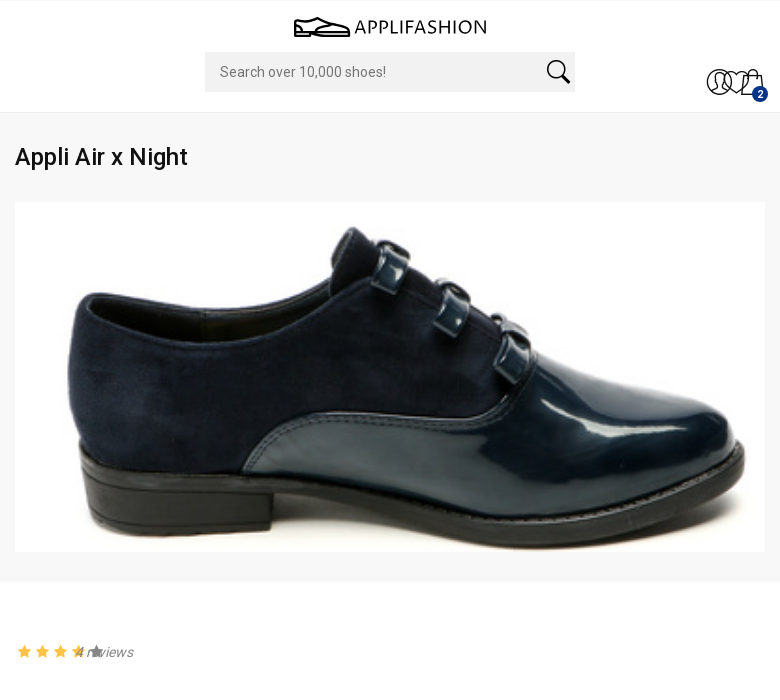

Product rating section is visible
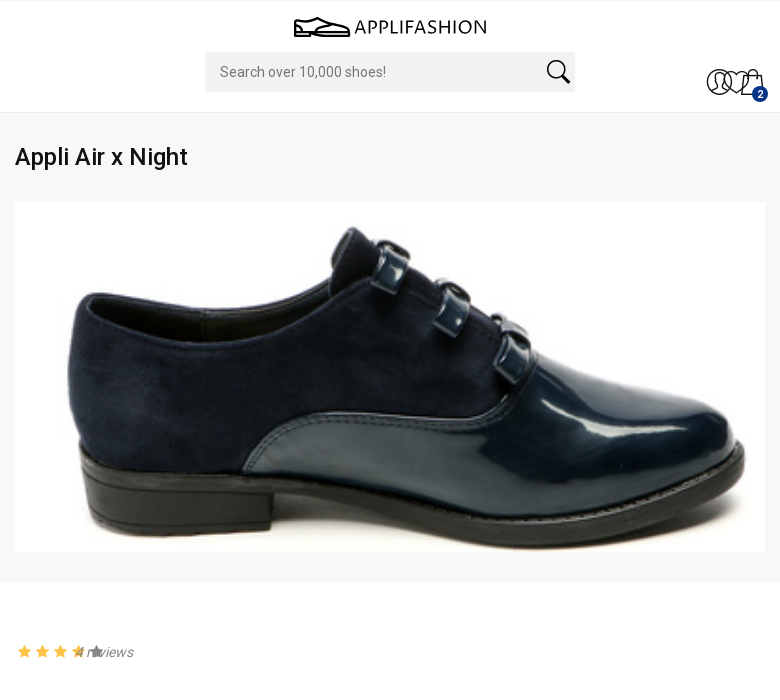

Product code element is visible
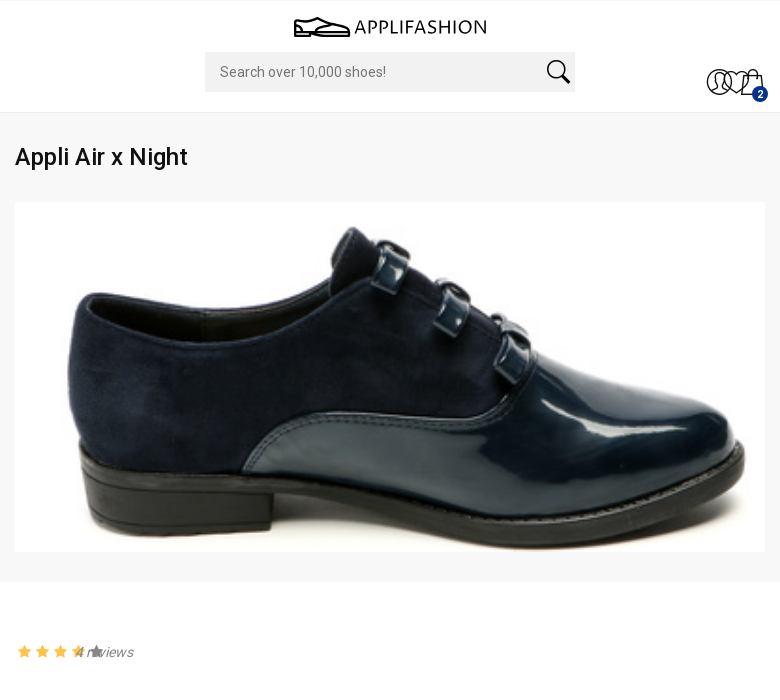

Current size selection is visible
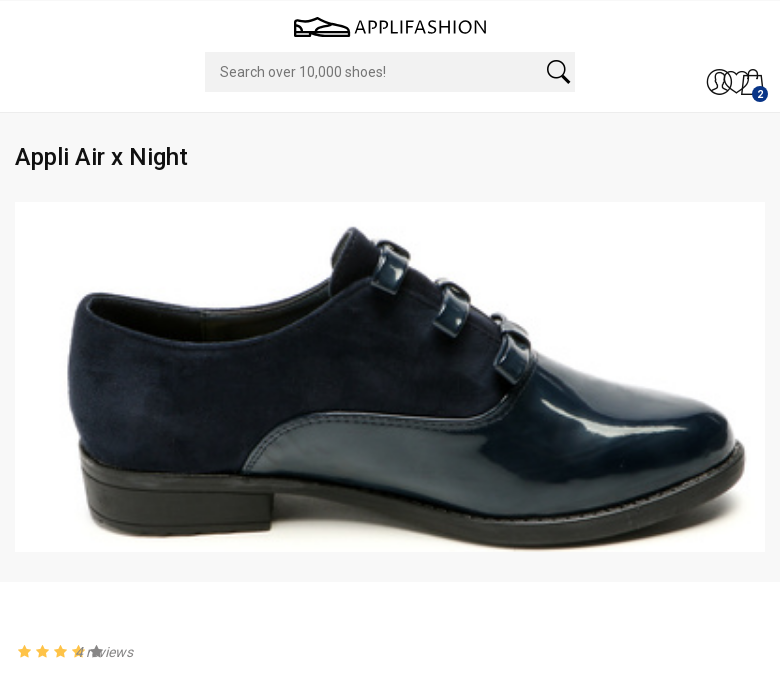

Product price is visible
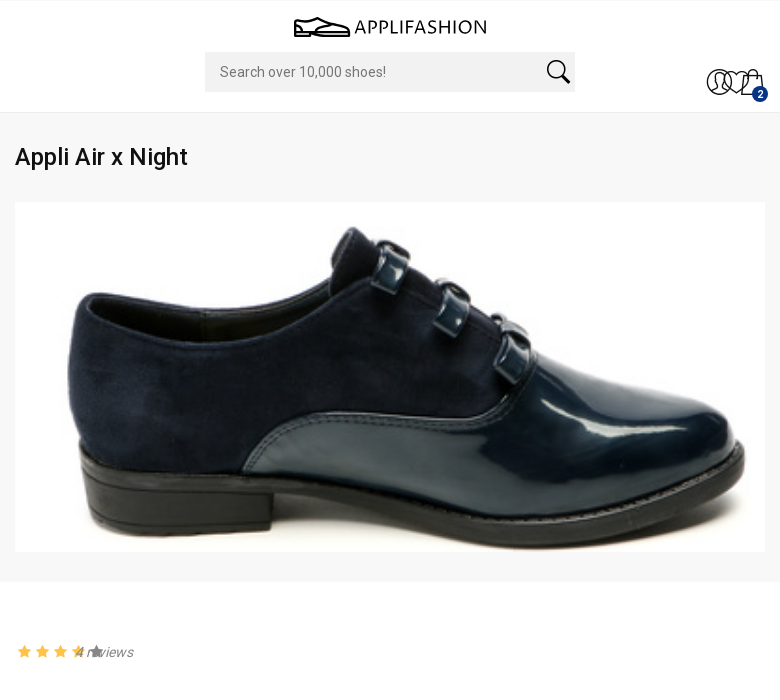

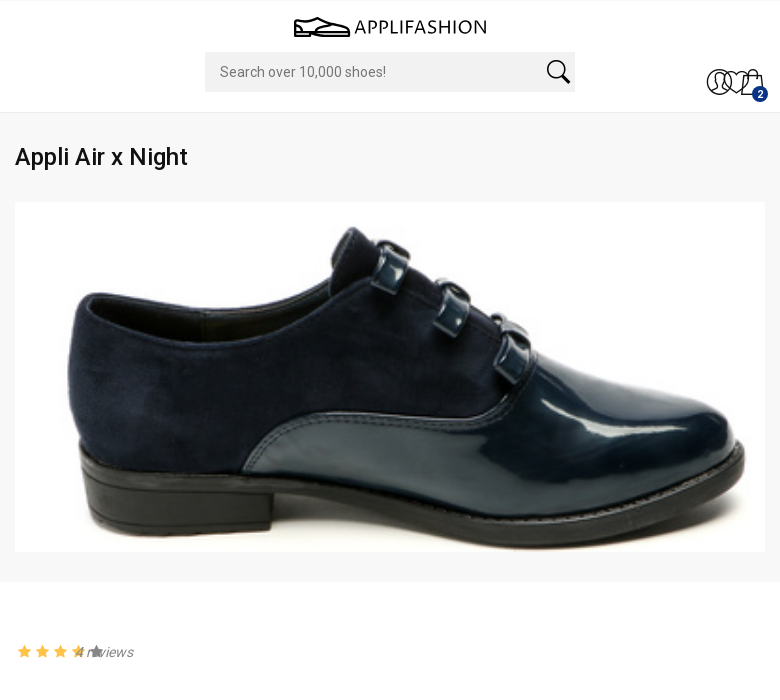